Solves a mathematical captcha by retrieving a value from an element attribute, calculating the result, and submitting a form with checkbox and radio button selections

Starting URL: http://suninjuly.github.io/get_attribute.html

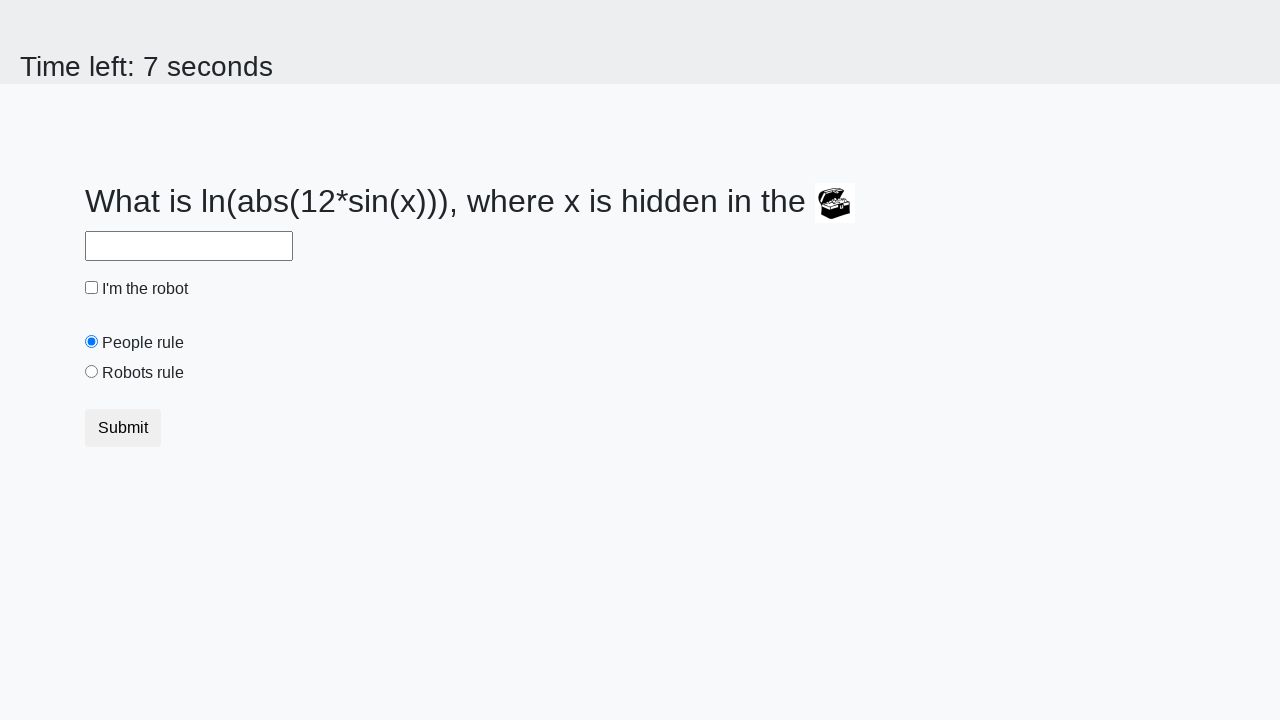

Located the treasure element
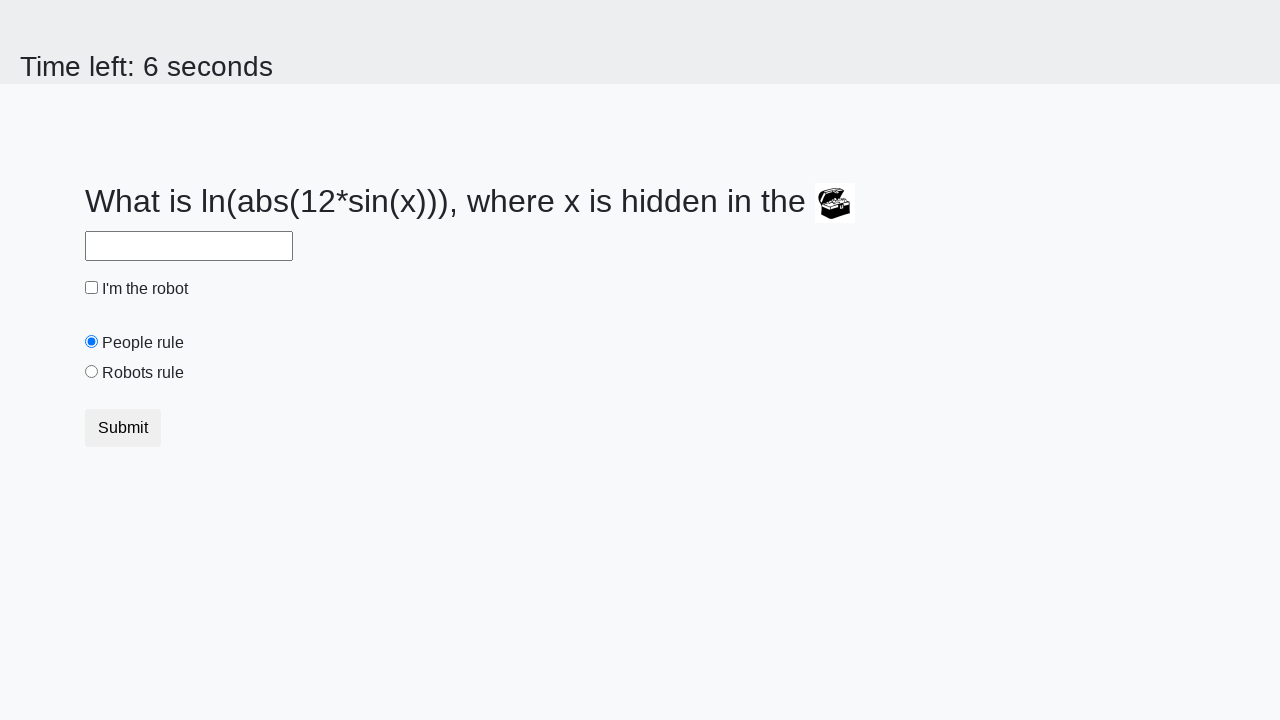

Retrieved valuex attribute from treasure element
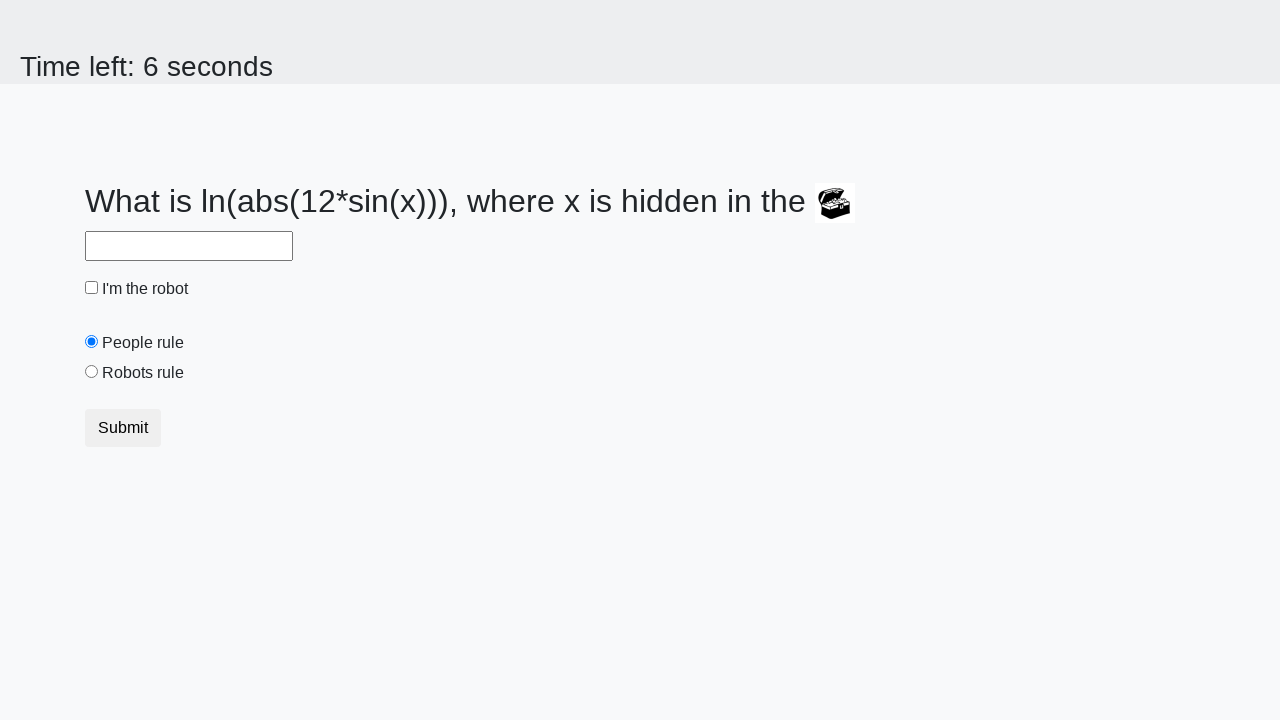

Calculated mathematical expression: log(abs(12*sin(611))) = 2.484115570086757
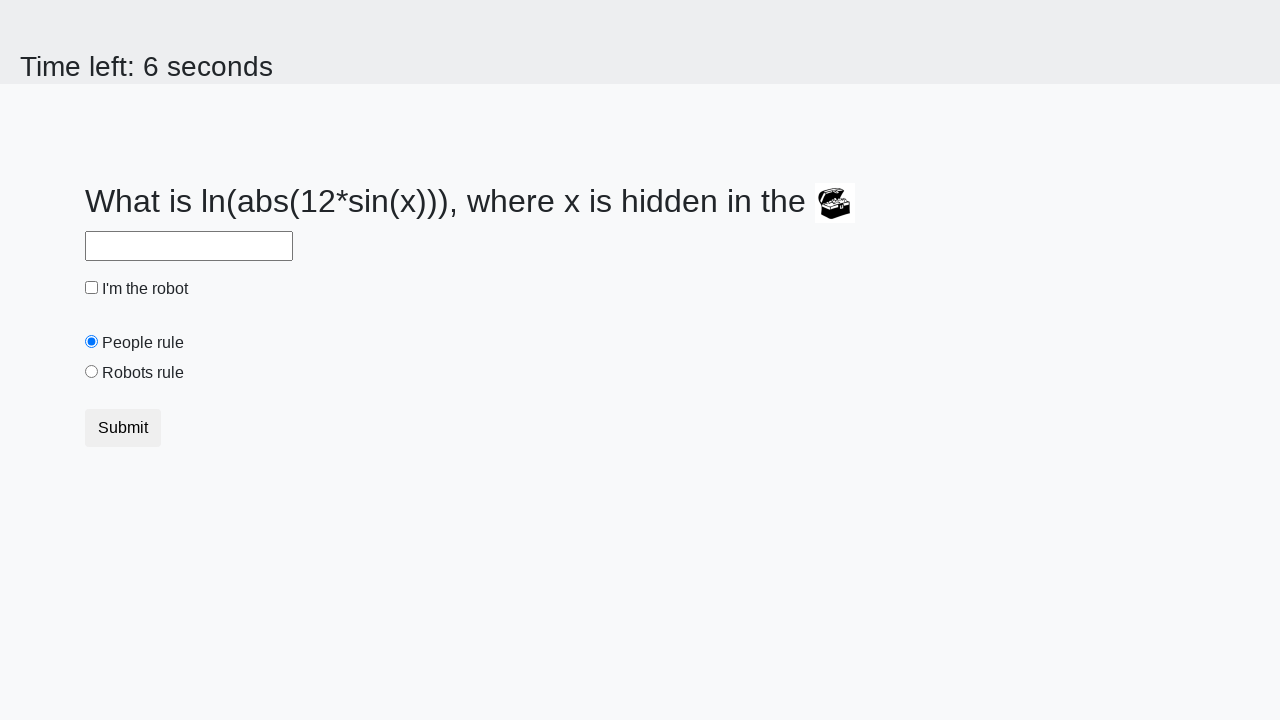

Filled answer field with calculated value: 2.484115570086757 on #answer
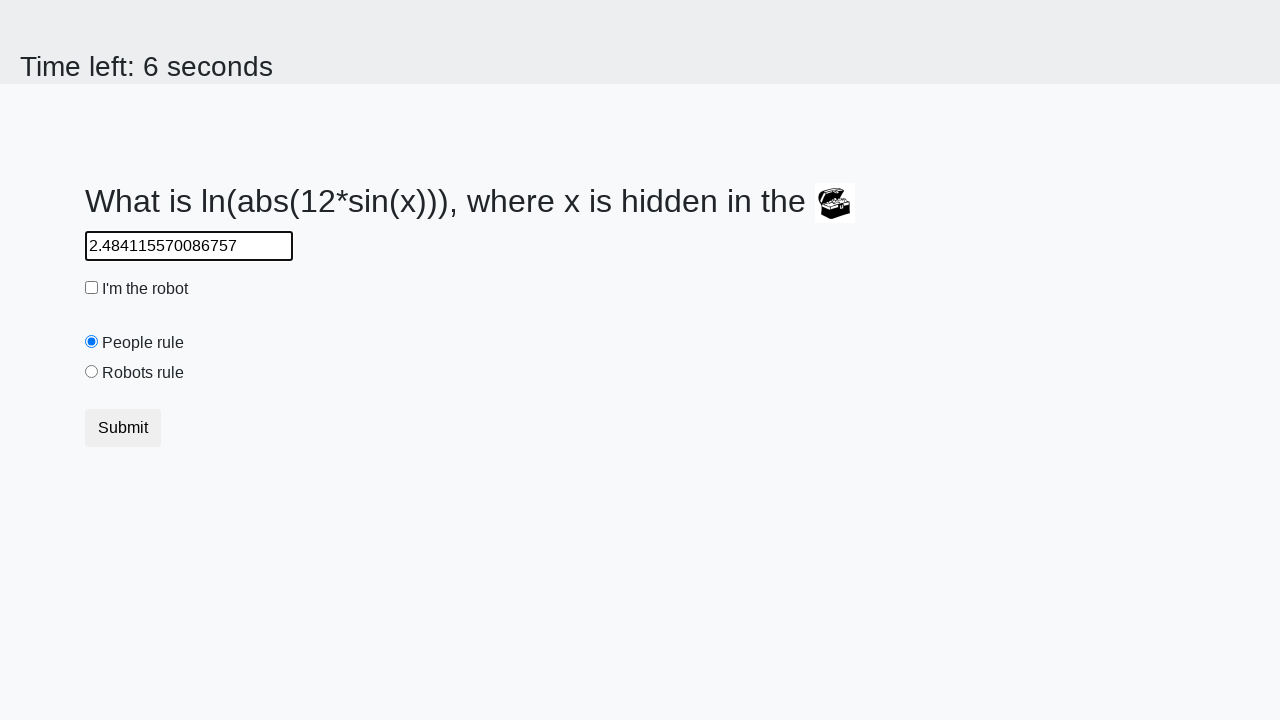

Clicked robot checkbox at (92, 288) on #robotCheckbox
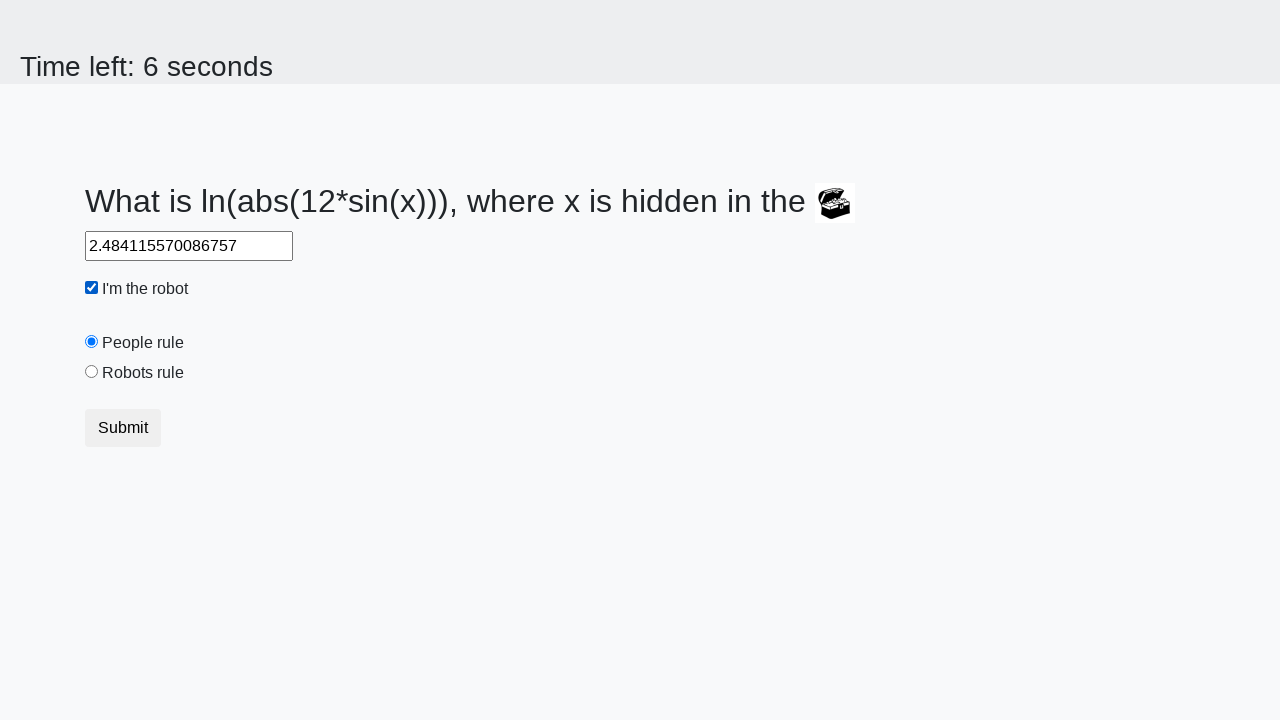

Selected robots rule radio button at (92, 372) on #robotsRule
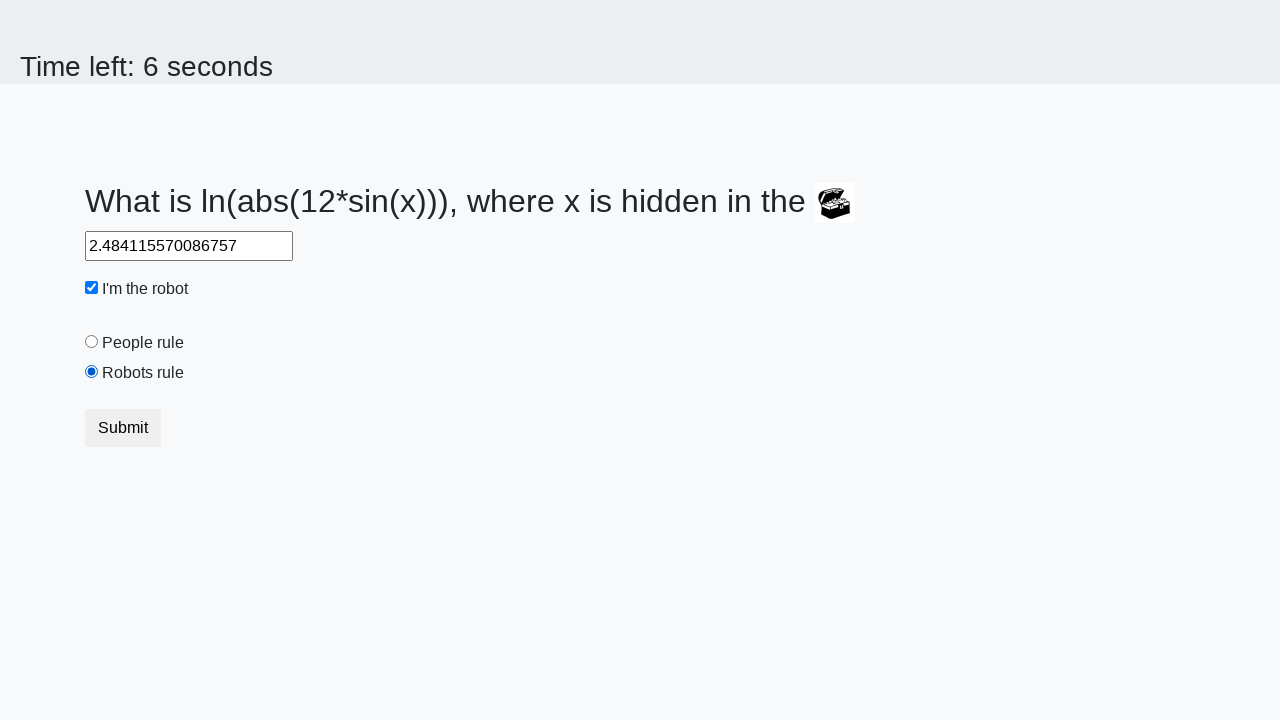

Clicked form submit button at (123, 428) on button
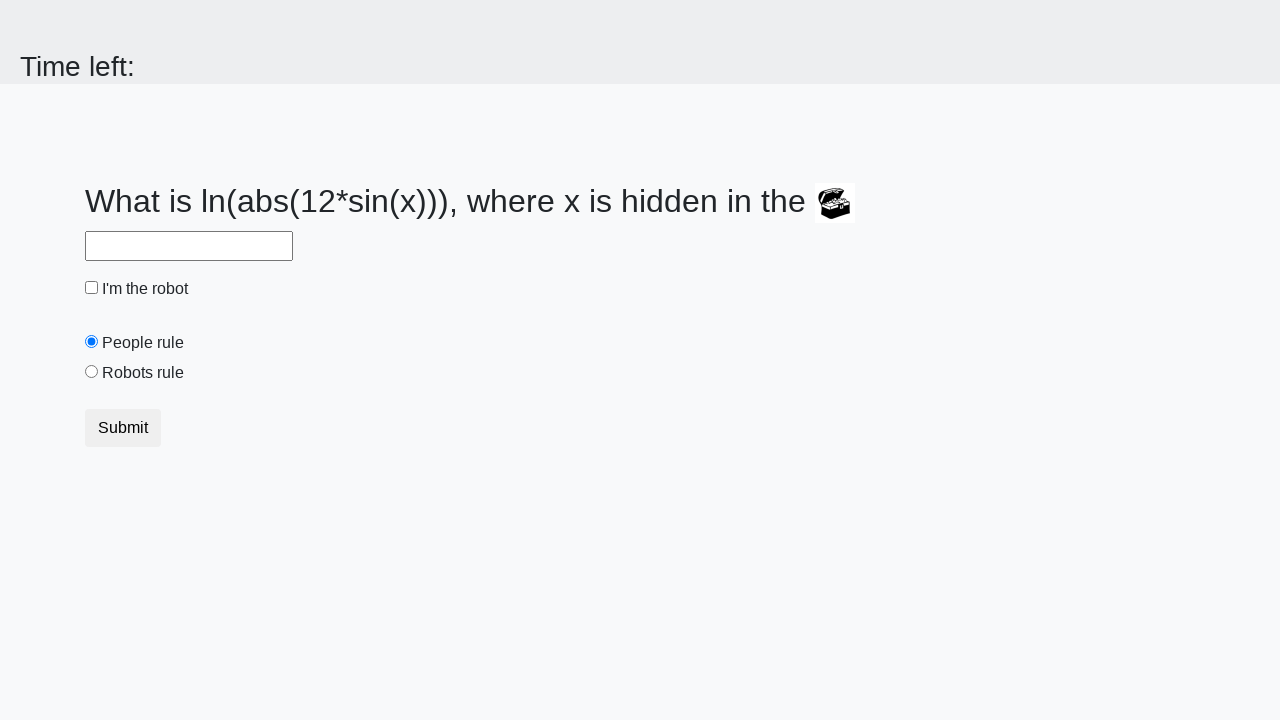

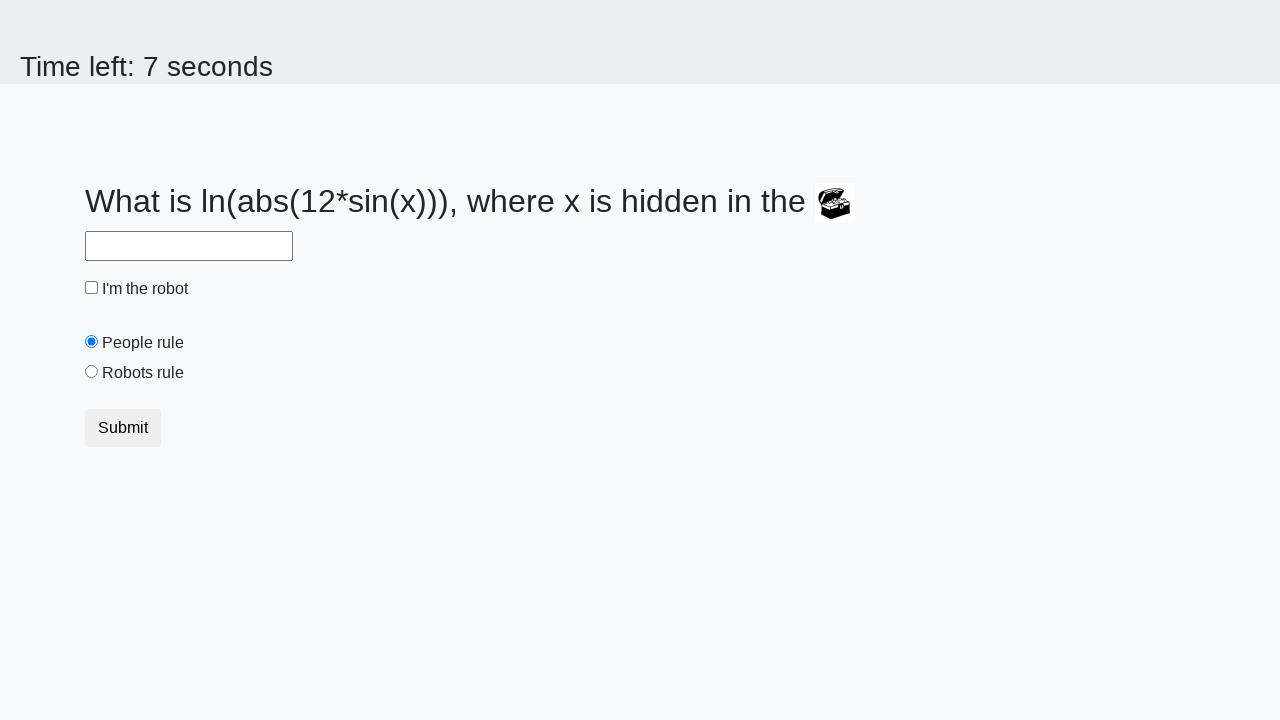